Tests an e-commerce shopping cart flow by searching for products, adding them to cart, applying a promo code, and verifying the cart contents and pricing calculations

Starting URL: https://rahulshettyacademy.com/seleniumPractise/#/

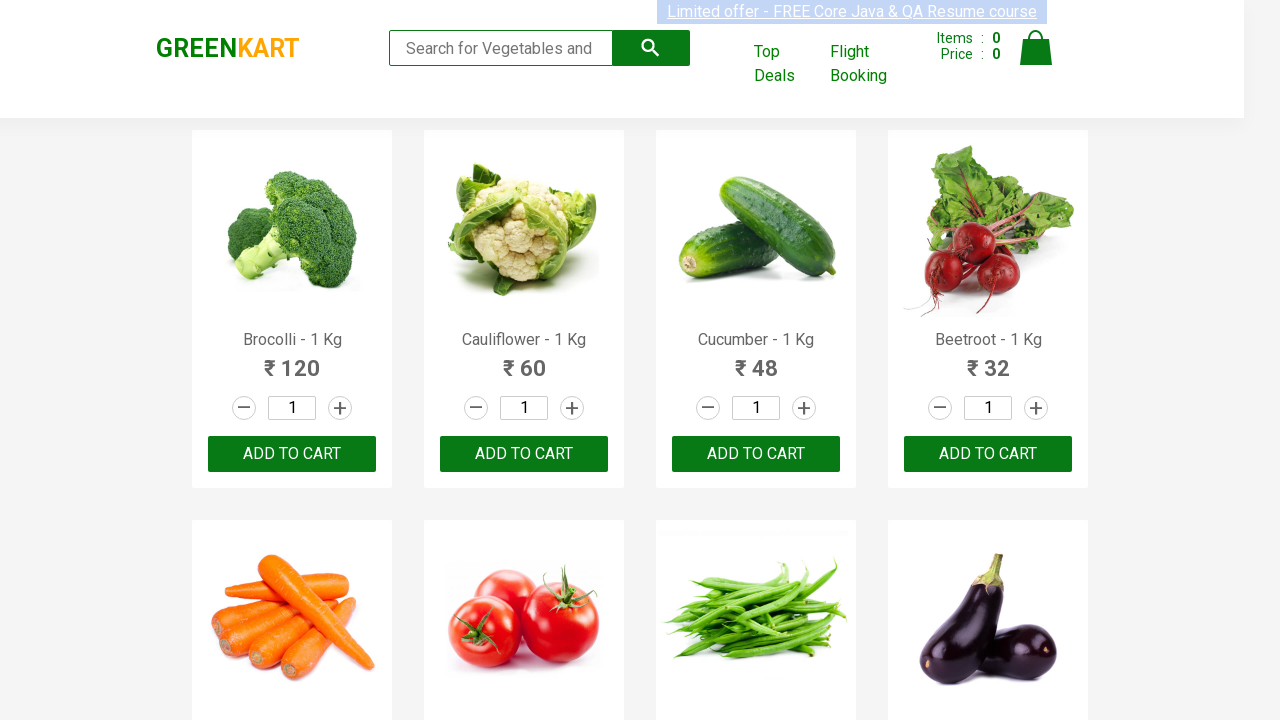

Filled search field with 'm' to filter products on //input[@type='search']
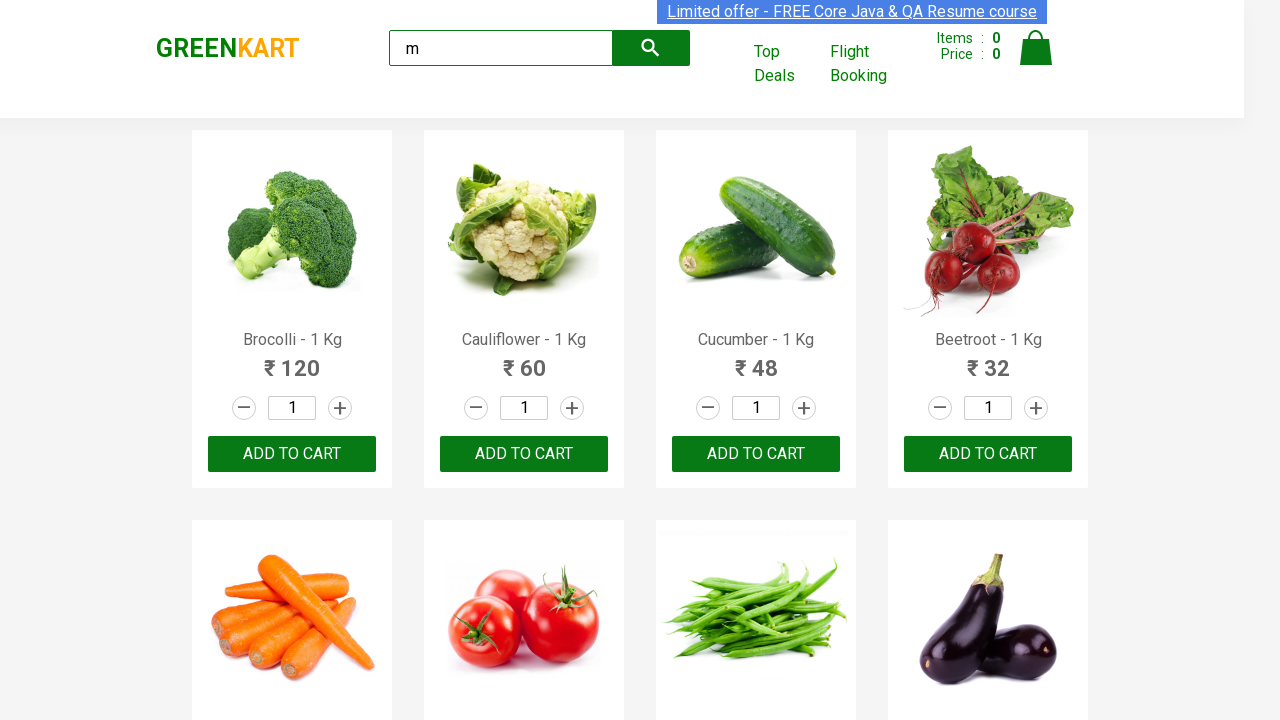

Waited for search results to load
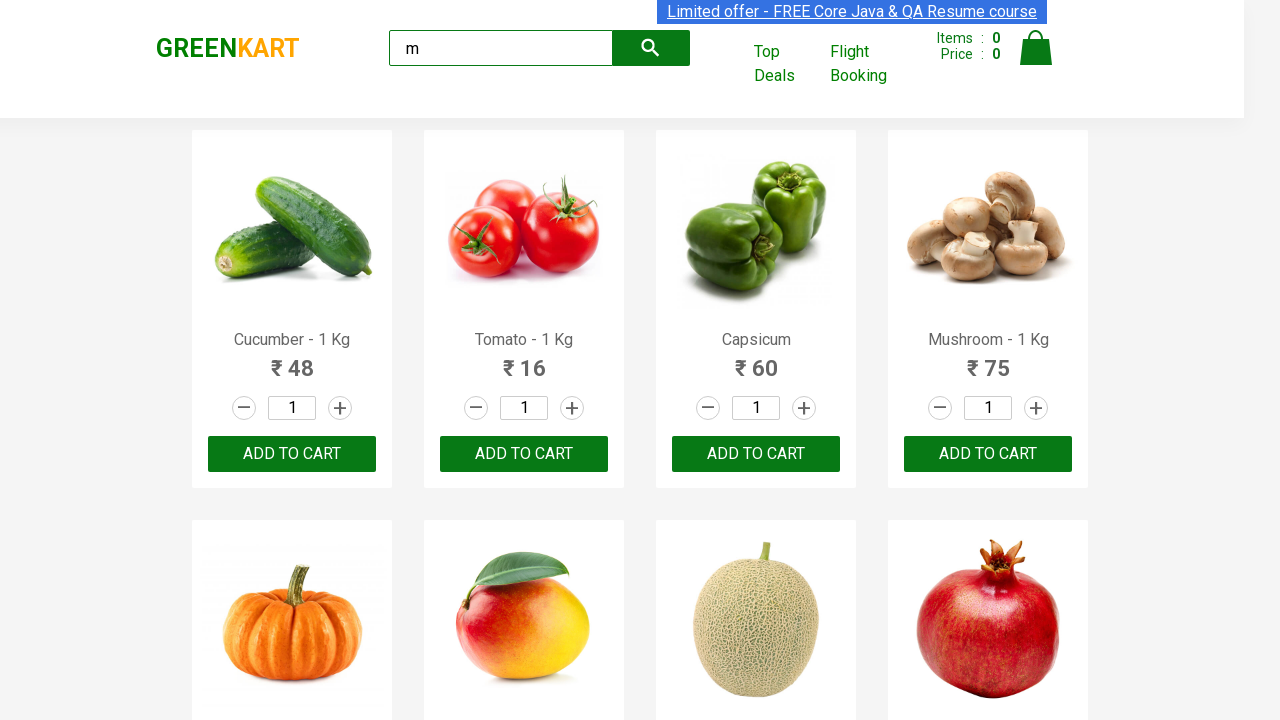

Retrieved all product names from search results
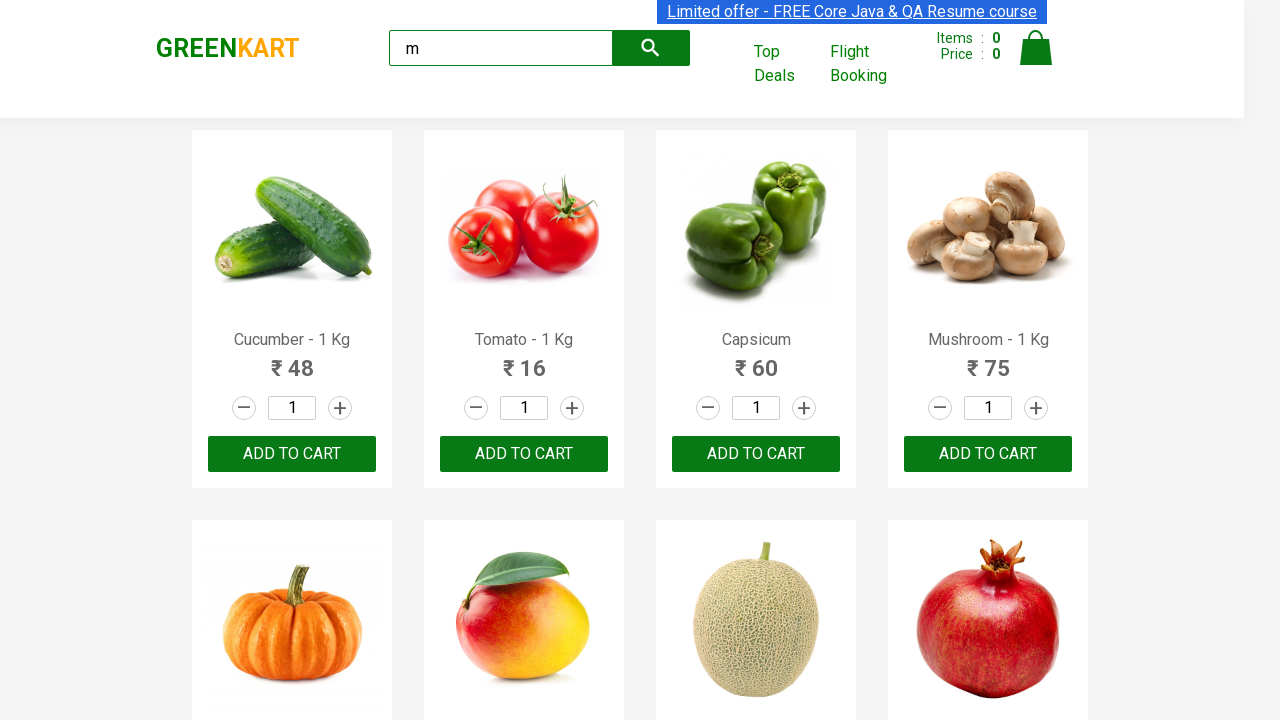

Clicked ADD TO CART button 1 of 11 at (292, 454) on xpath=//button[text()='ADD TO CART'] >> nth=0
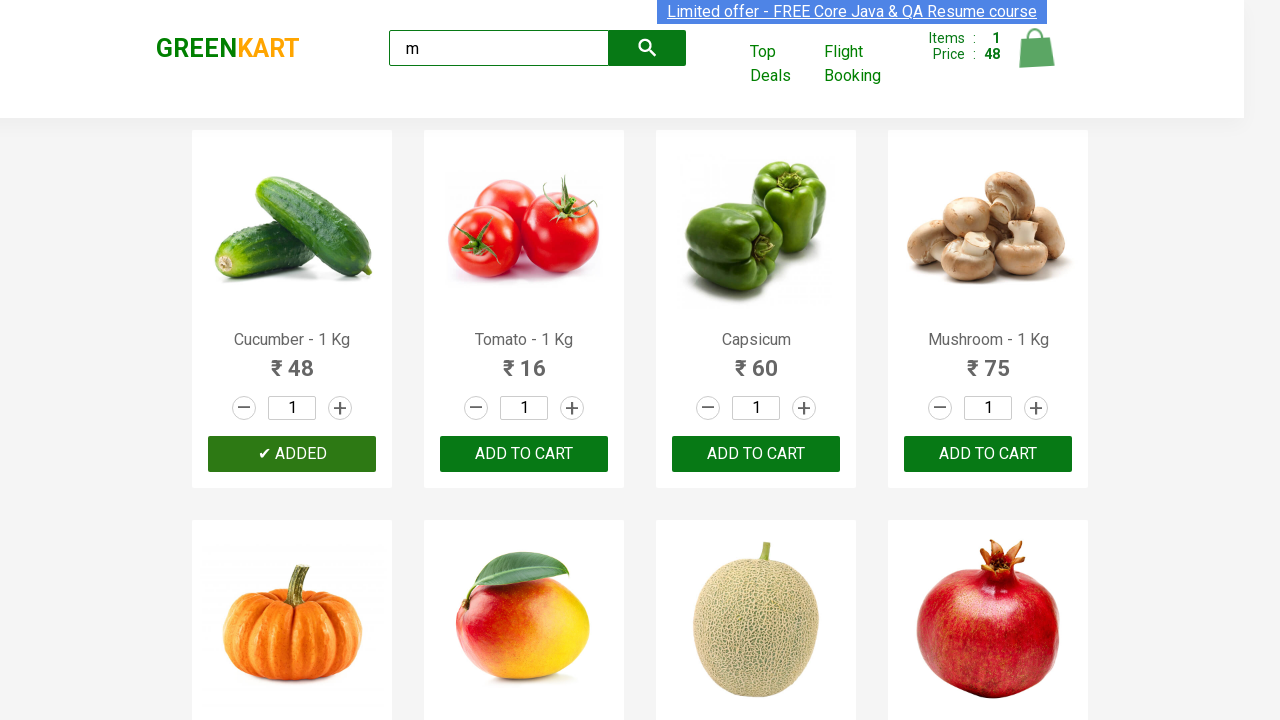

Clicked ADD TO CART button 2 of 11 at (756, 454) on xpath=//button[text()='ADD TO CART'] >> nth=1
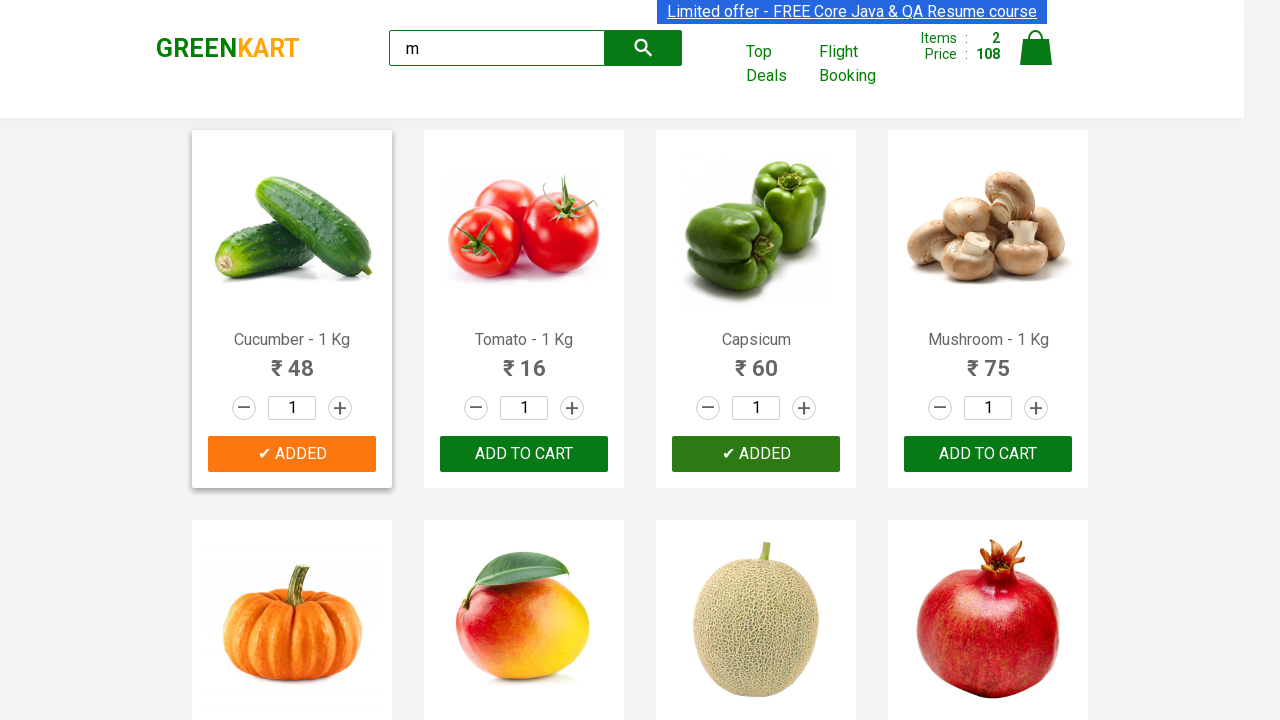

Clicked ADD TO CART button 3 of 11 at (292, 360) on xpath=//button[text()='ADD TO CART'] >> nth=2
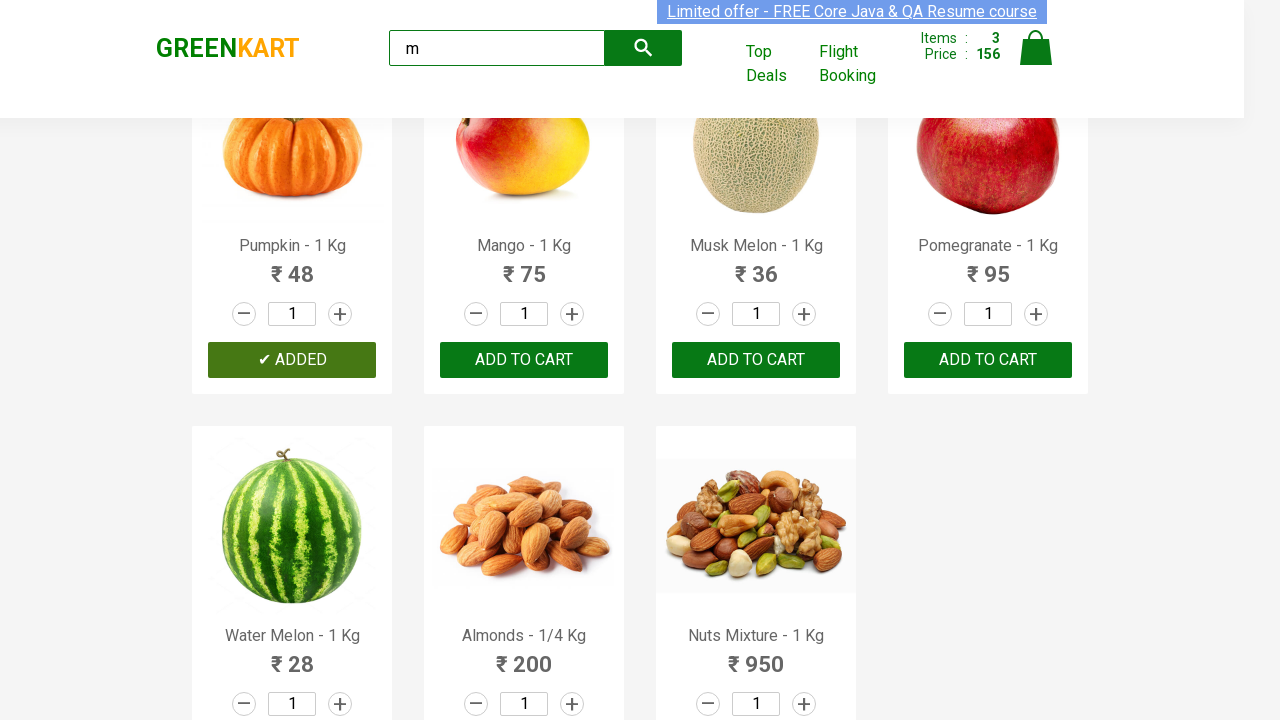

Clicked ADD TO CART button 4 of 11 at (756, 360) on xpath=//button[text()='ADD TO CART'] >> nth=3
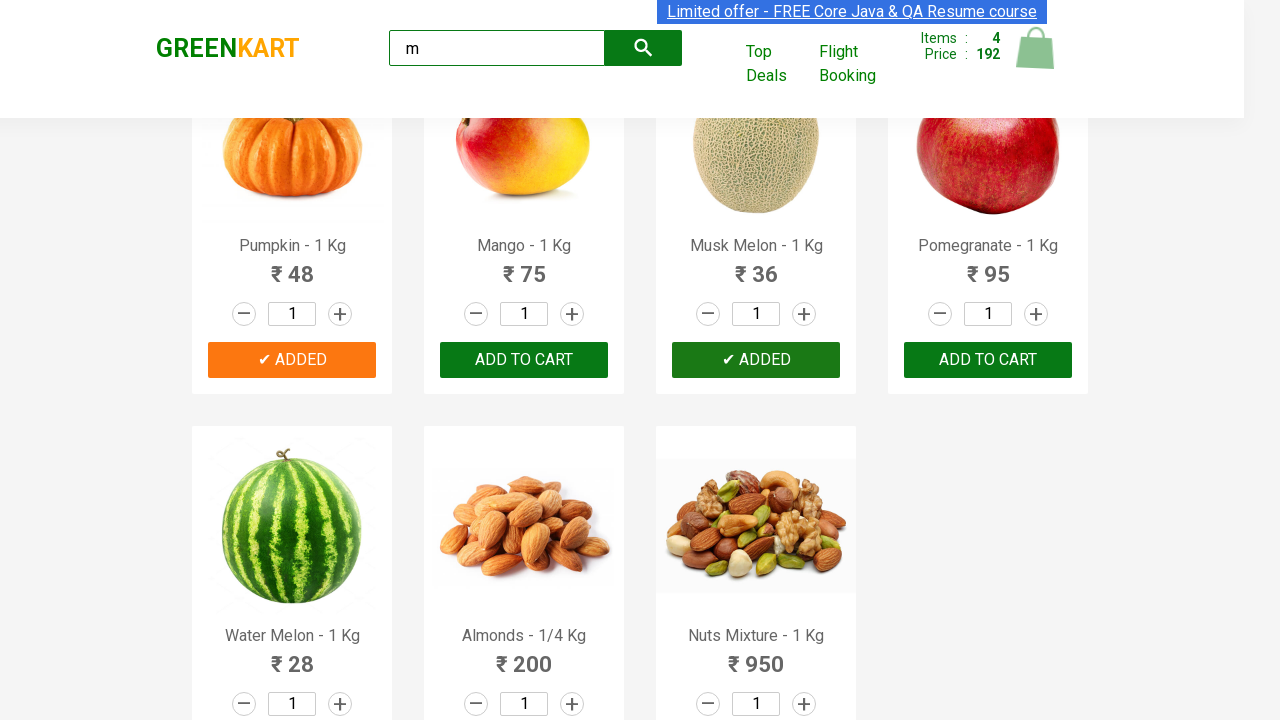

Clicked ADD TO CART button 5 of 11 at (292, 569) on xpath=//button[text()='ADD TO CART'] >> nth=4
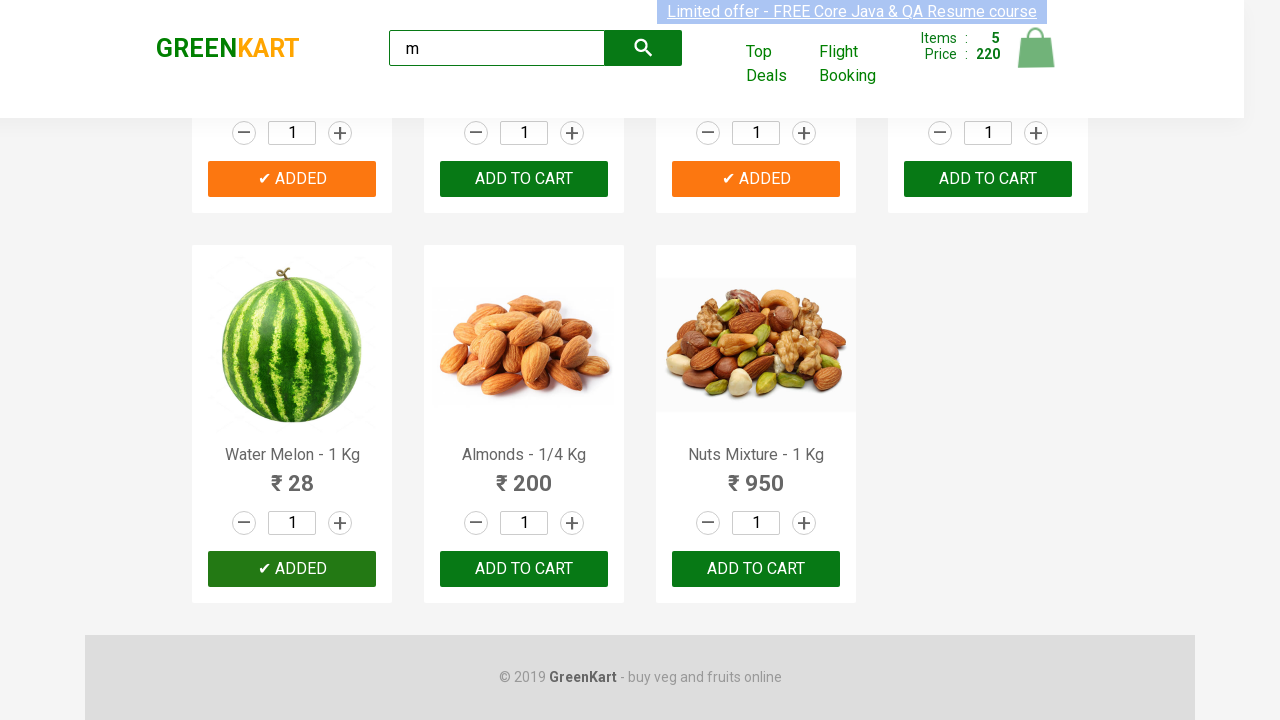

Clicked ADD TO CART button 6 of 11 at (756, 569) on xpath=//button[text()='ADD TO CART'] >> nth=5
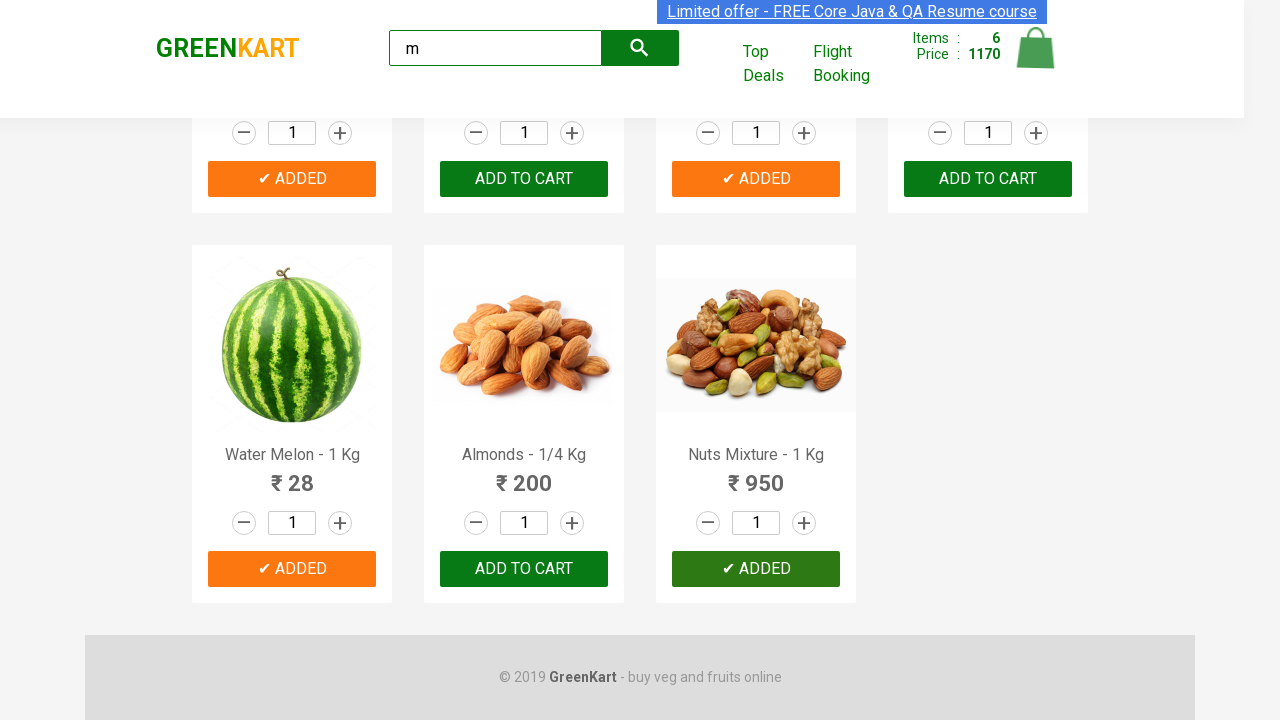

Clicked ADD TO CART button 7 of 11 at (524, 569) on xpath=//button[text()='ADD TO CART'] >> nth=6
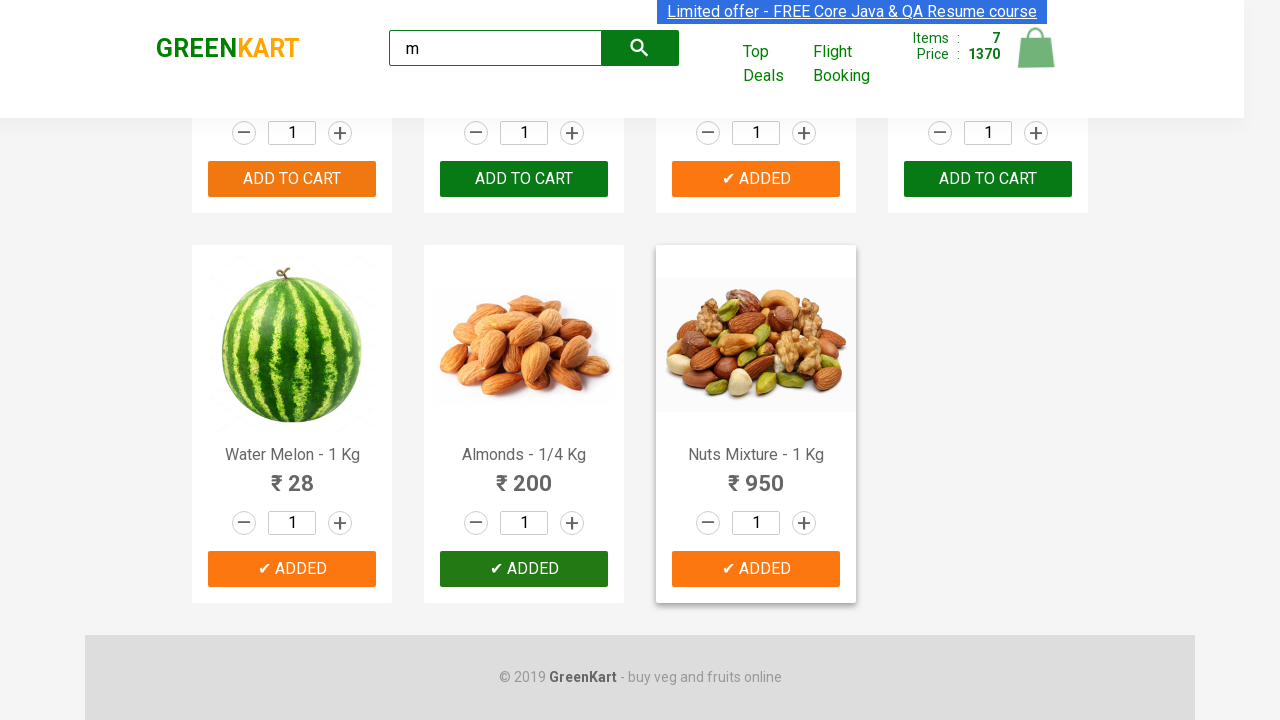

Clicked ADD TO CART button 8 of 11 at (988, 179) on xpath=//button[text()='ADD TO CART'] >> nth=7
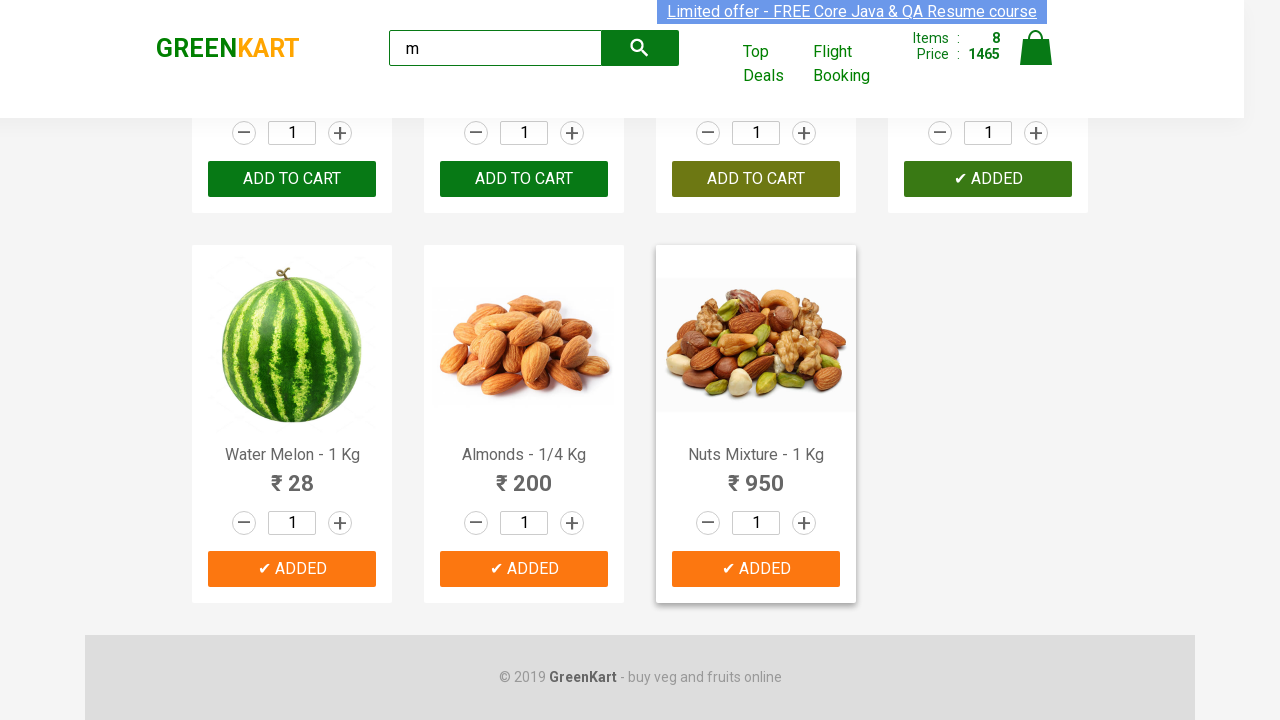

Clicked ADD TO CART button 9 of 11 at (756, 569) on xpath=//button[text()='ADD TO CART'] >> nth=8
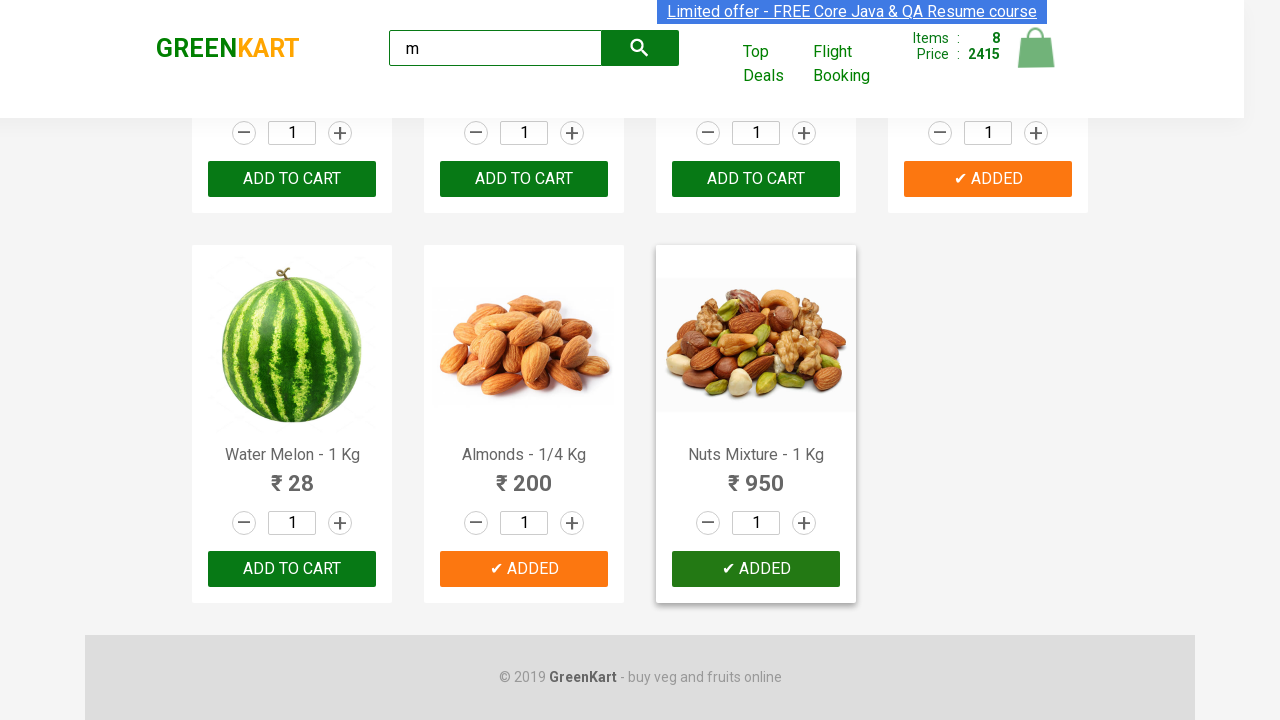

Clicked ADD TO CART button 10 of 11 at (524, 569) on xpath=//button[text()='ADD TO CART'] >> nth=9
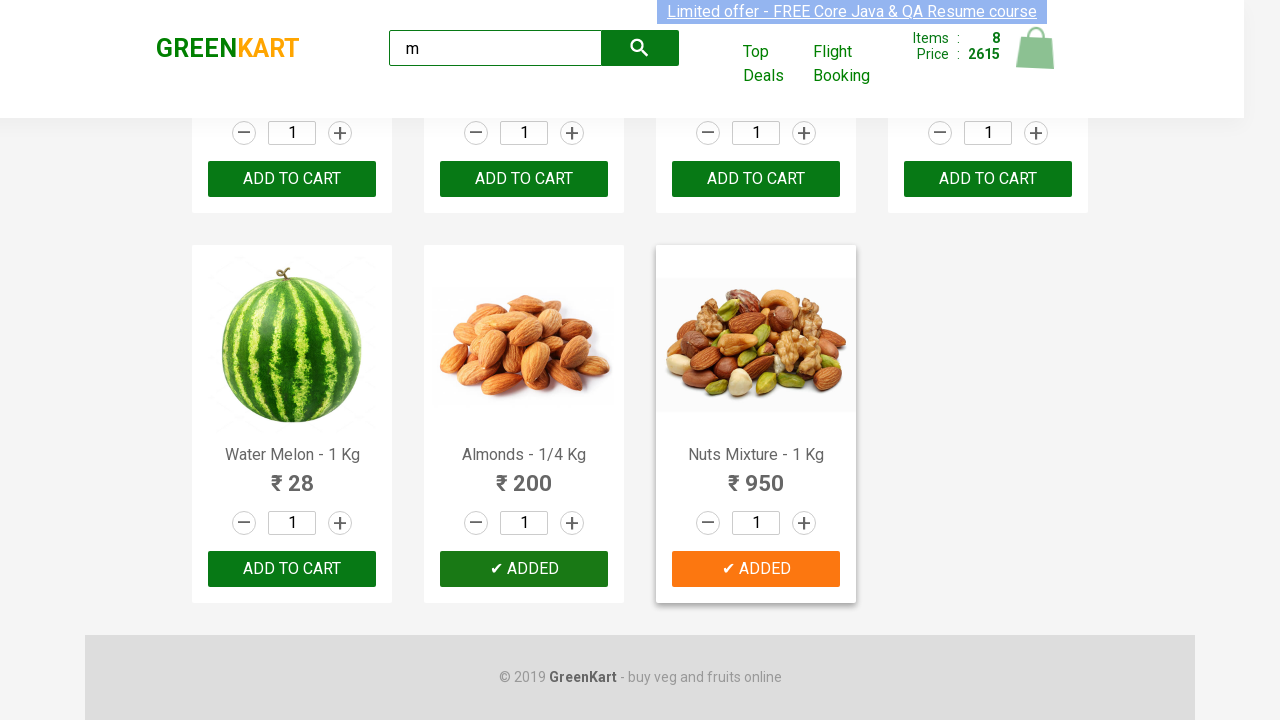

Clicked ADD TO CART button 11 of 11 at (756, 569) on xpath=//button[text()='ADD TO CART'] >> nth=10
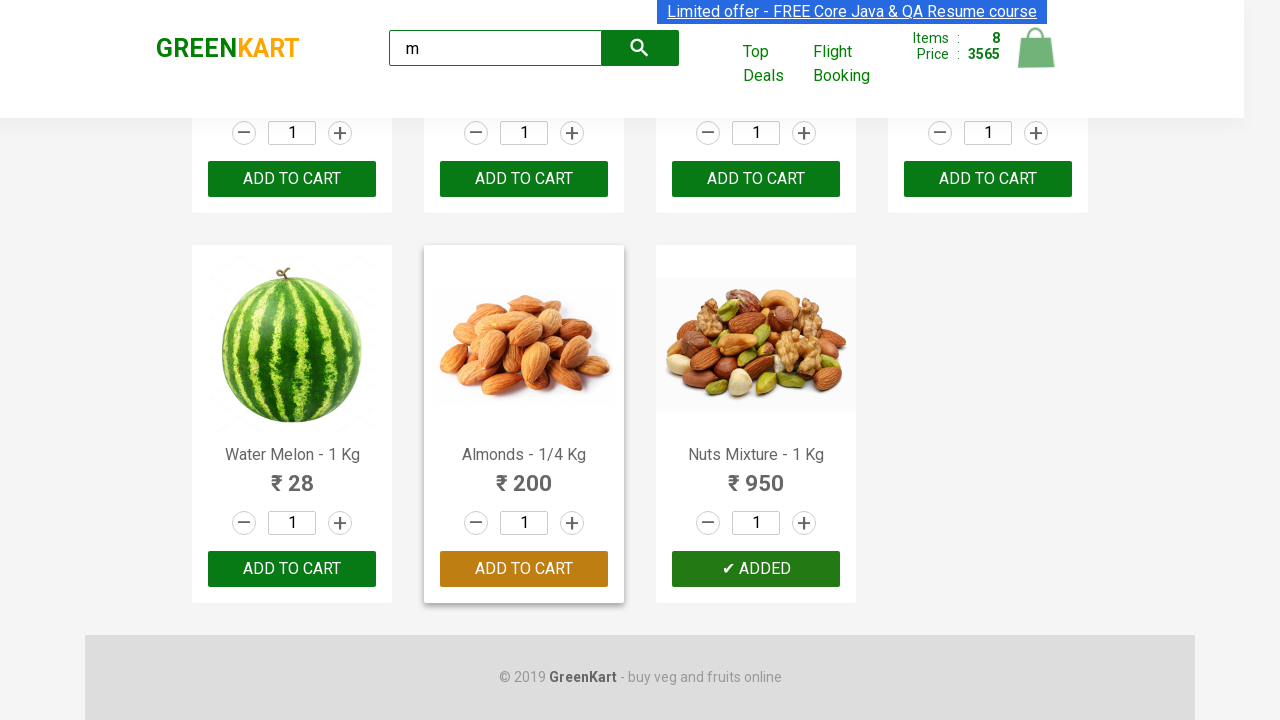

Clicked on cart icon to view shopping cart at (1036, 59) on .cart-icon
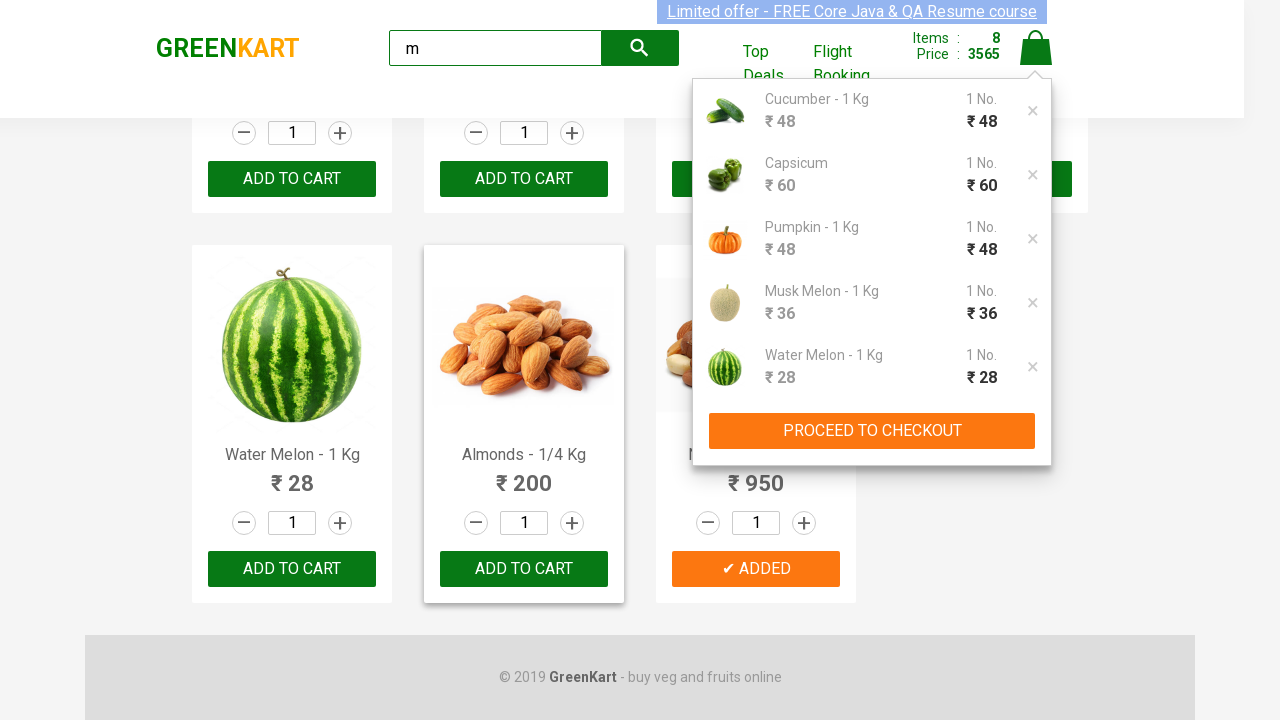

Clicked PROCEED TO CHECKOUT button at (872, 431) on xpath=//button[text()='PROCEED TO CHECKOUT']
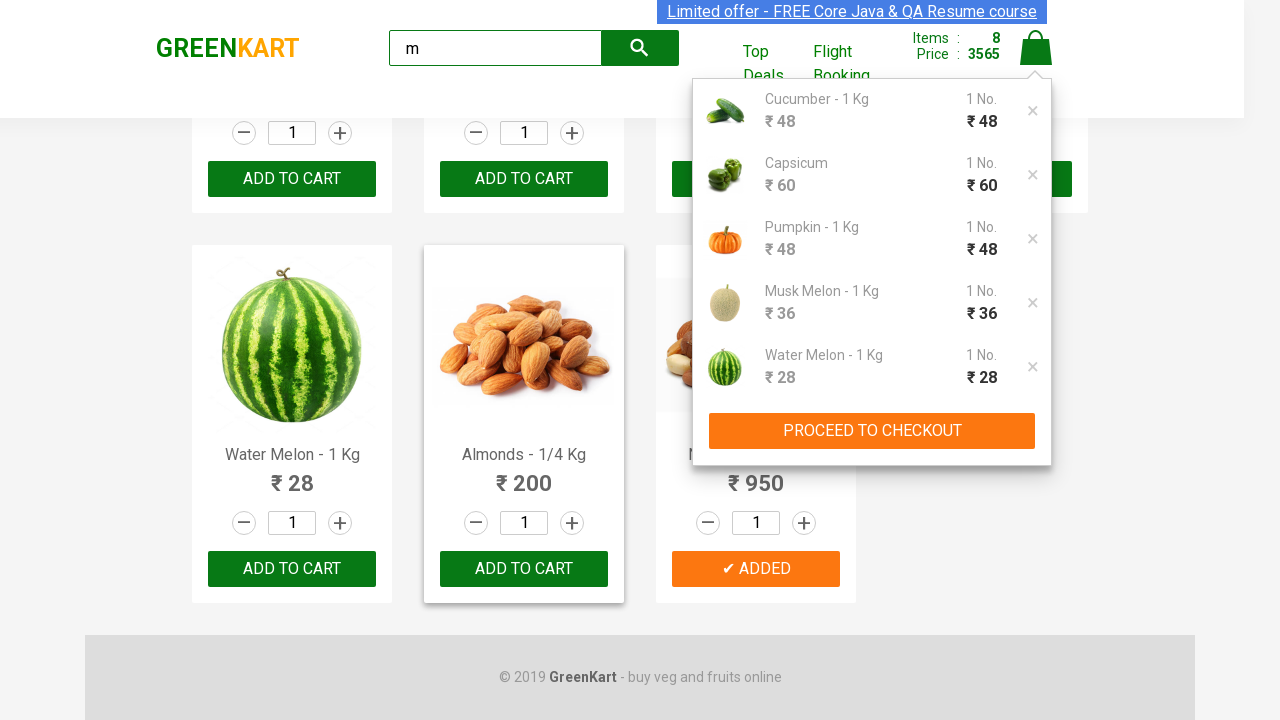

Retrieved all product names from shopping cart
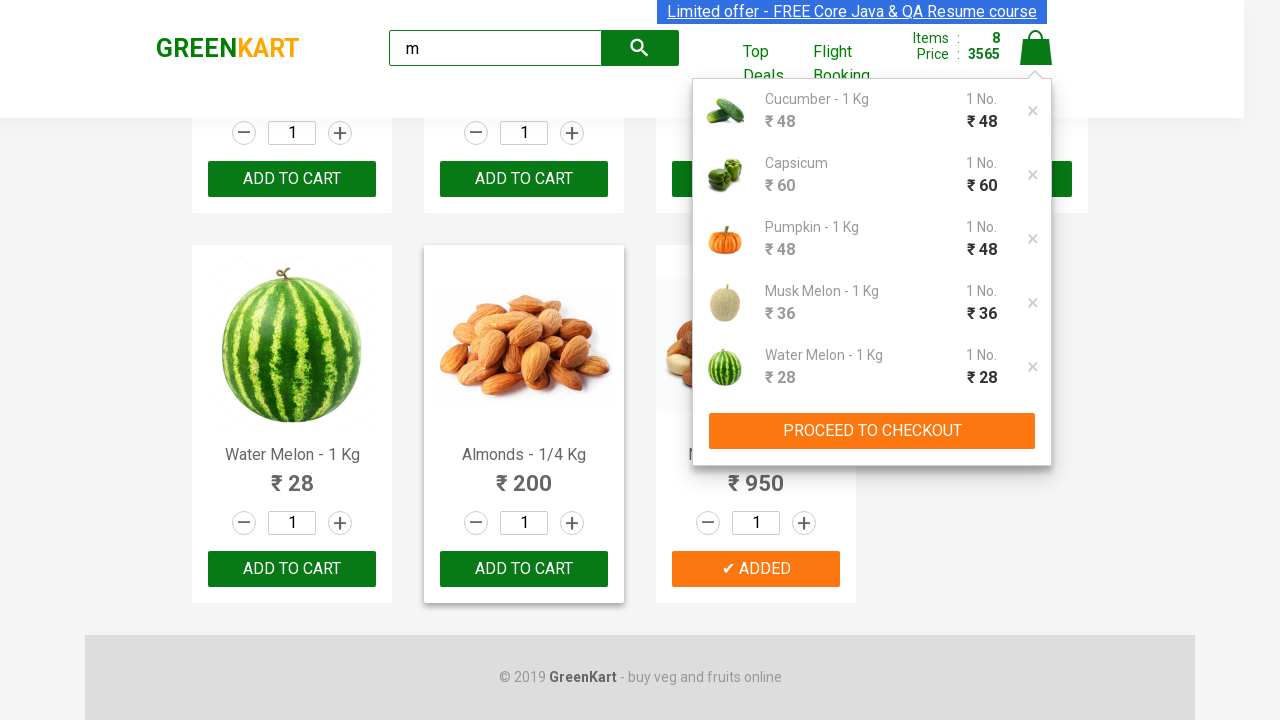

Calculated total amount from individual item prices
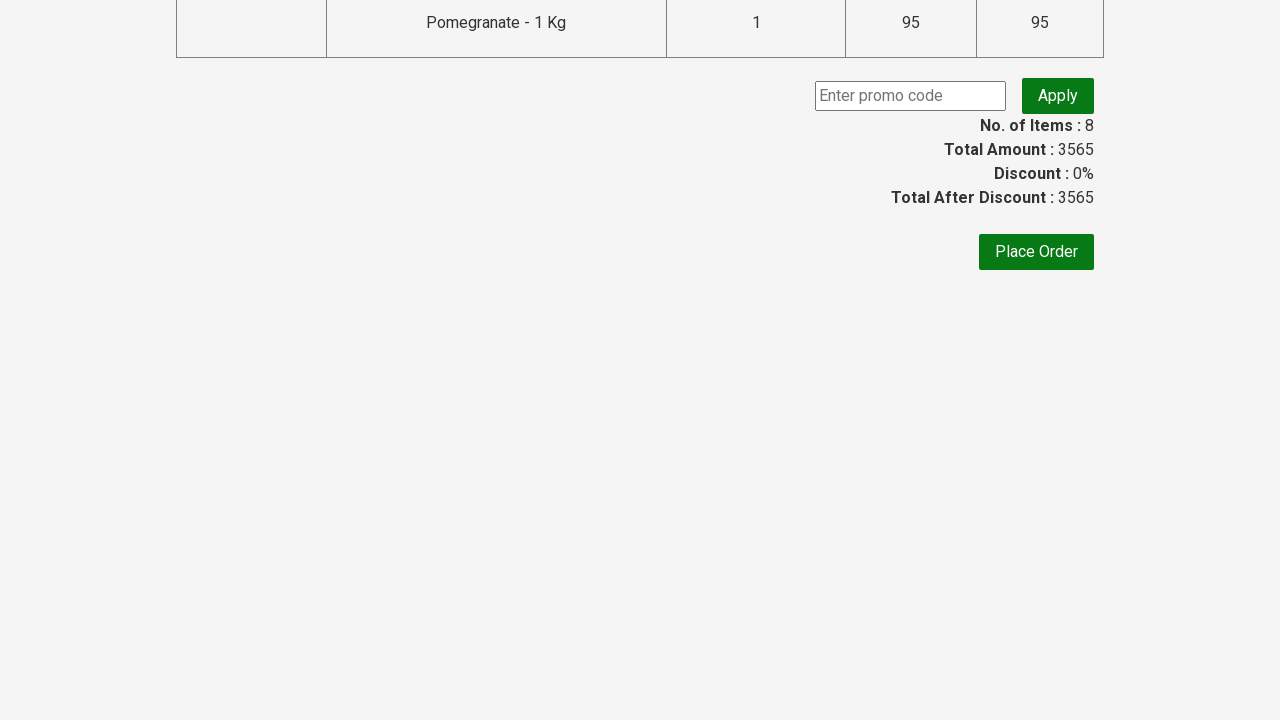

Retrieved displayed total amount from cart
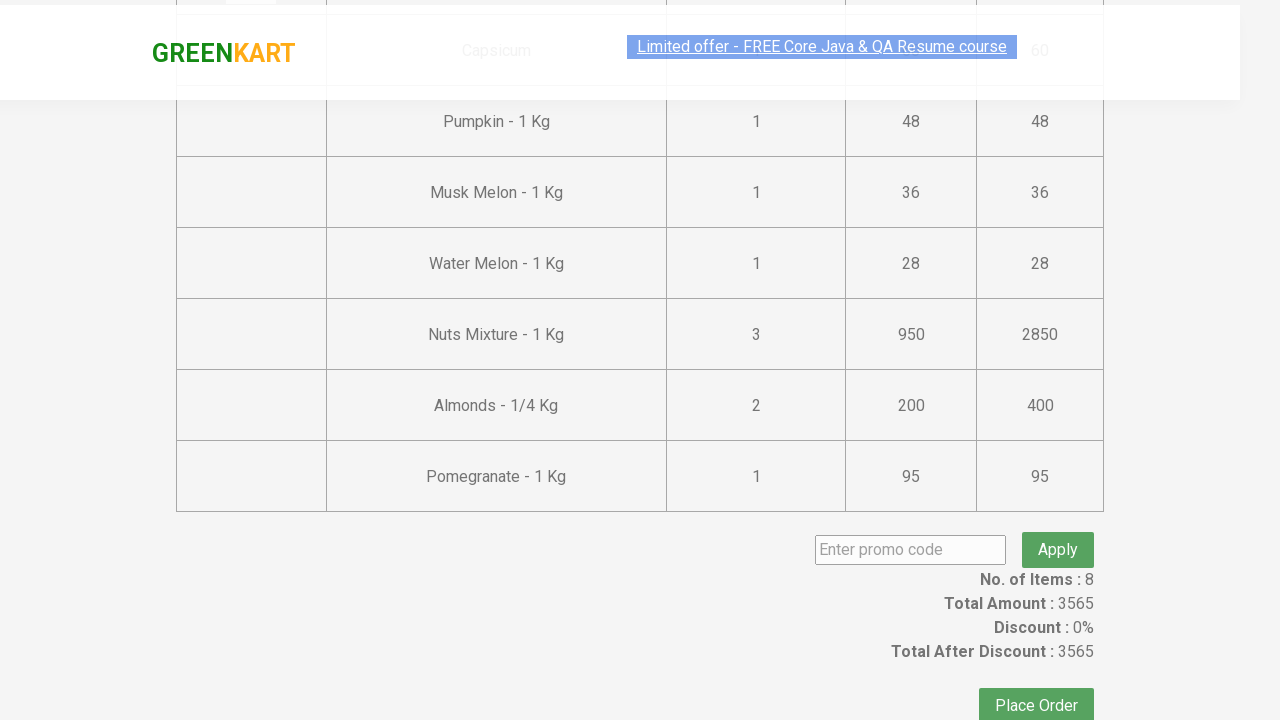

Entered promo code 'rahulshettyacademy' on .promoCode
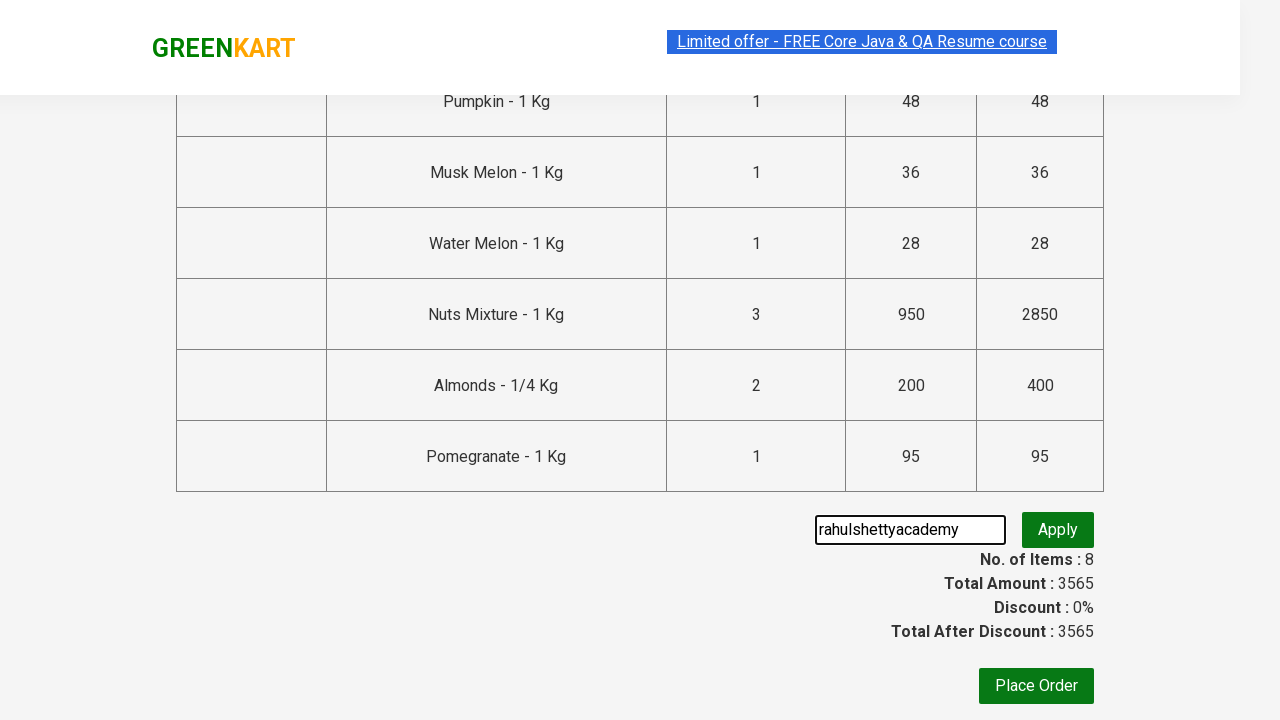

Clicked apply promo code button at (1058, 530) on .promoBtn
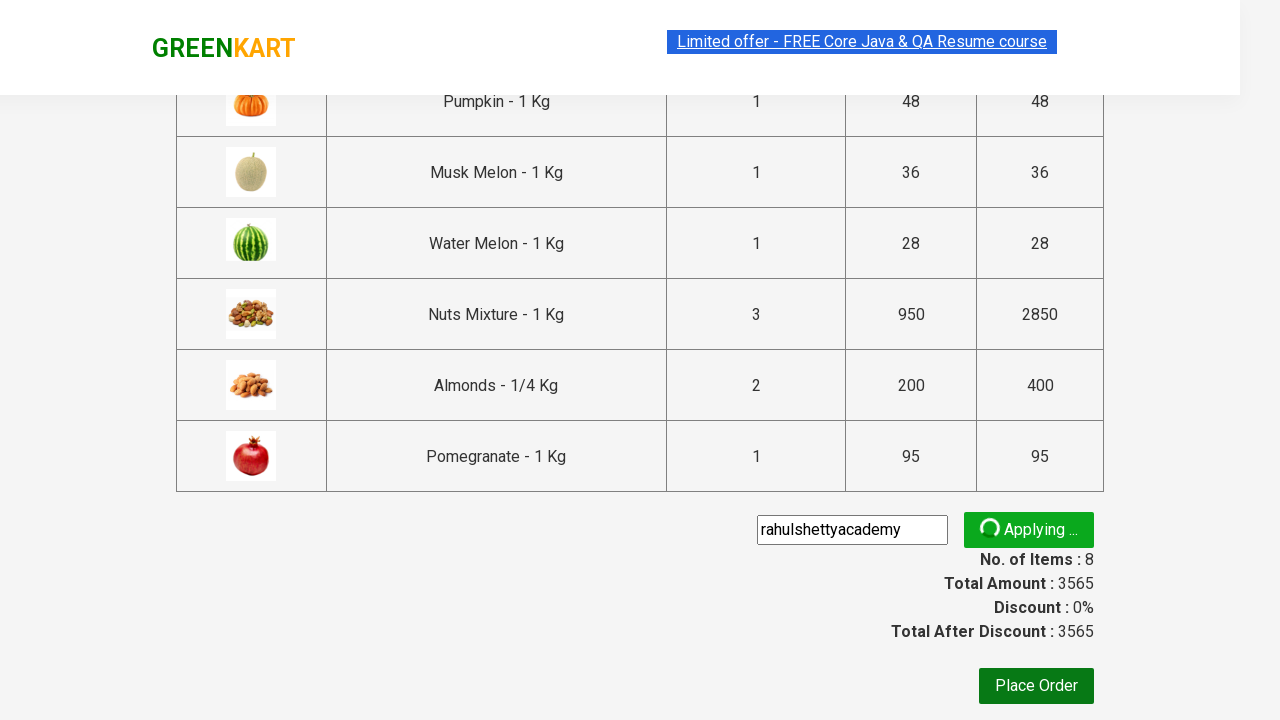

Verified promo code was successfully applied
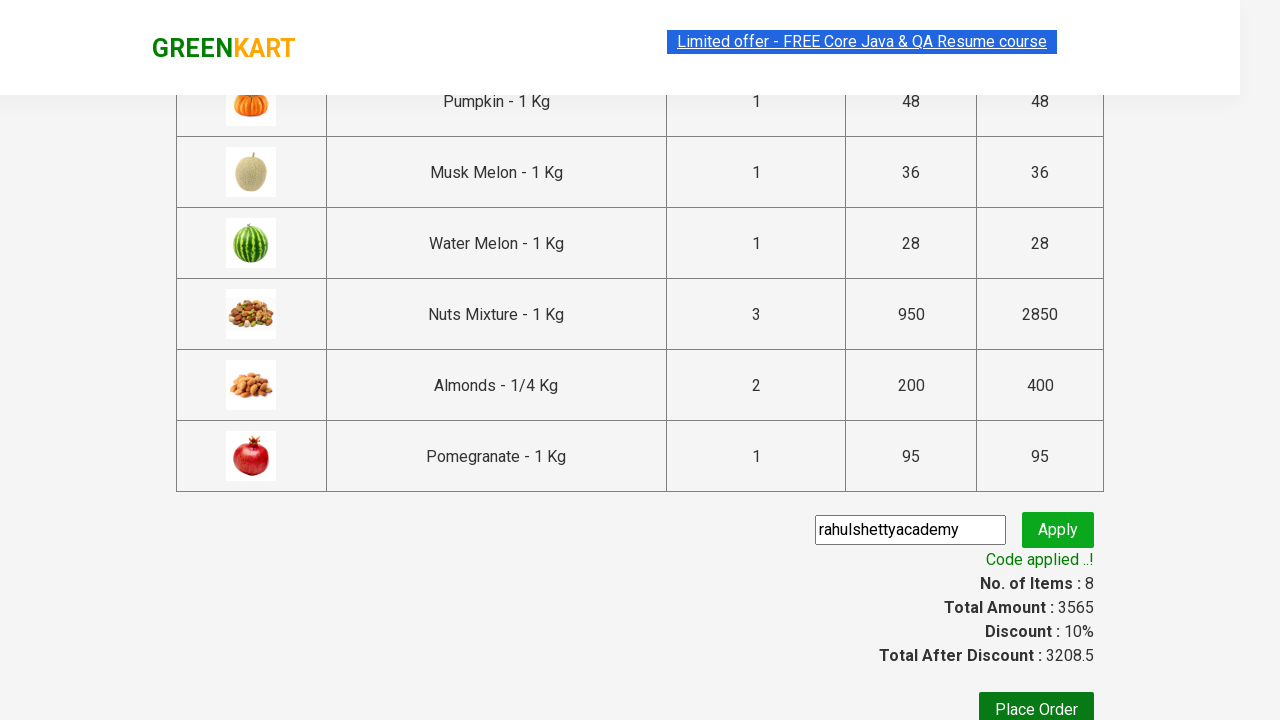

Retrieved discounted amount after promo code application
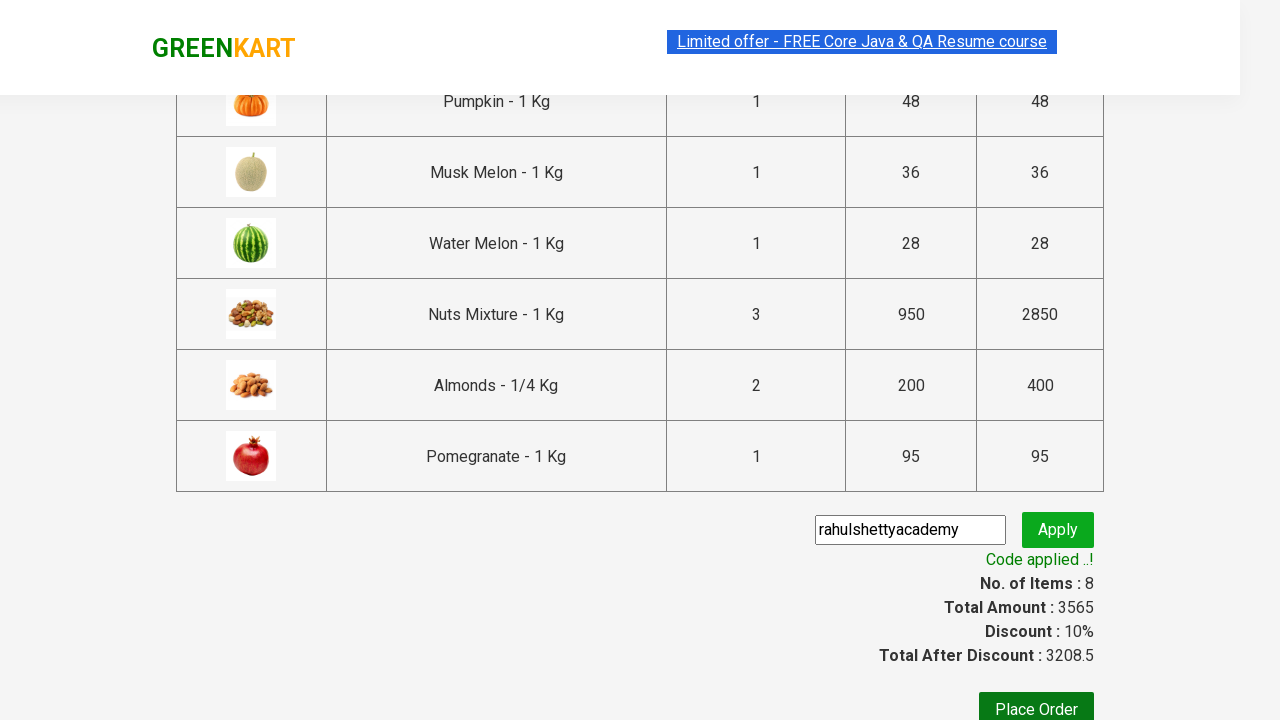

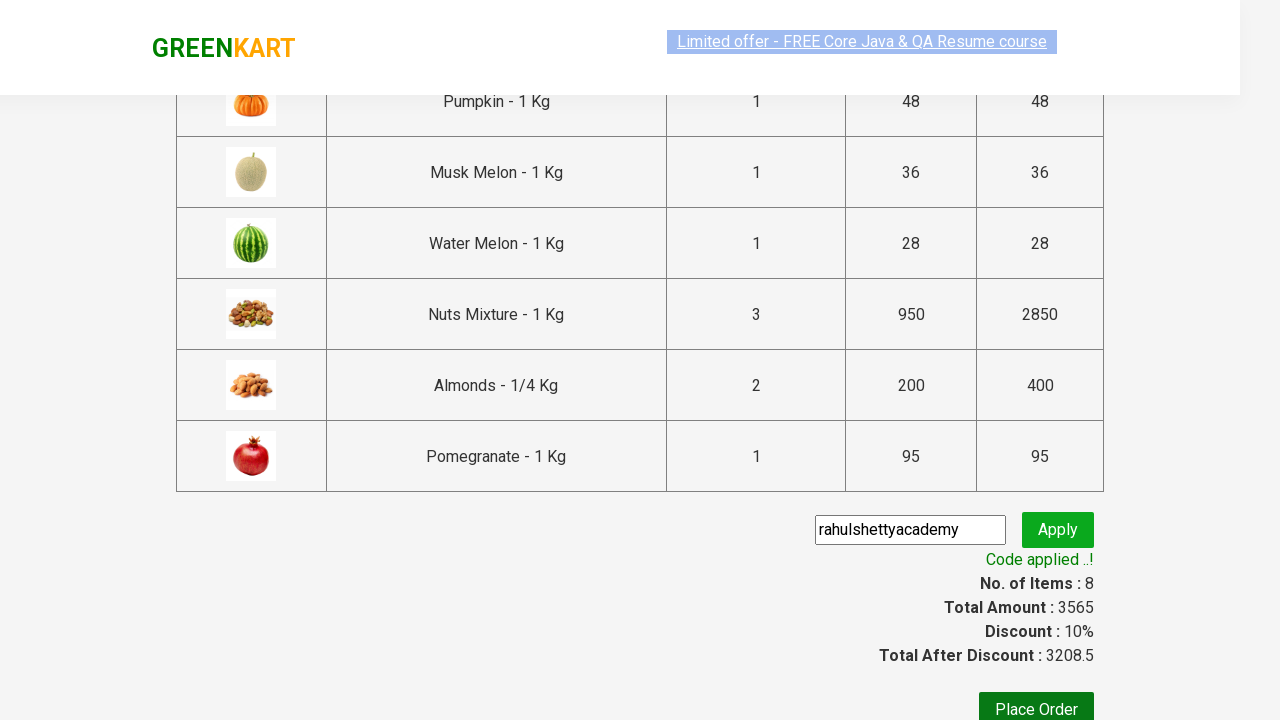